Navigates to the Angular website and clicks the "Docs" link with a middle-click to open it in a new tab, then waits for the new page to open.

Starting URL: https://angular.io/

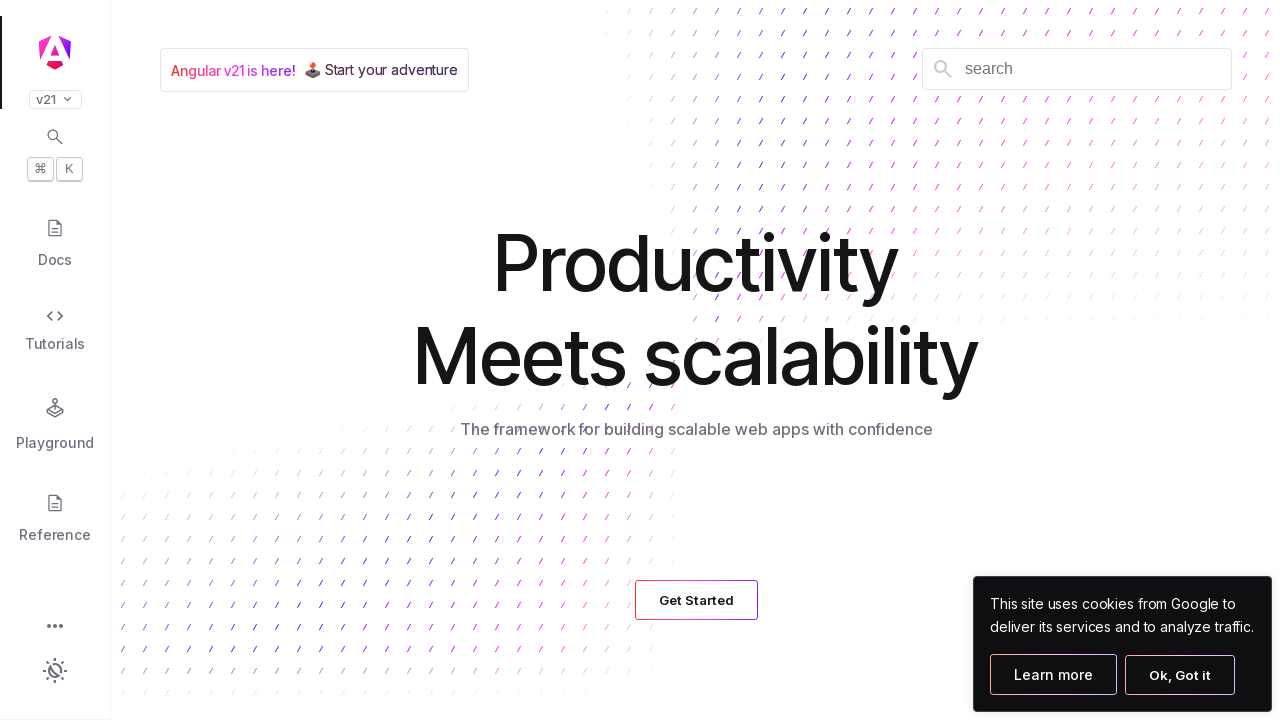

Located the Docs link element on the Angular website
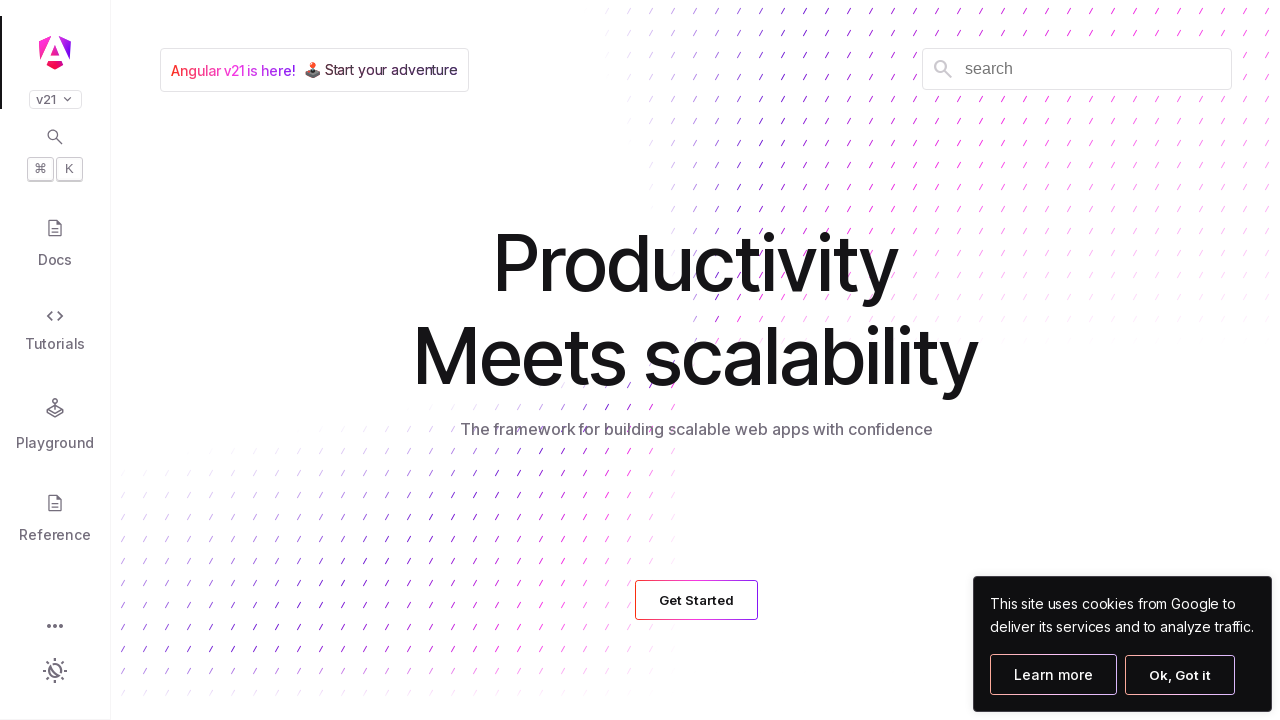

Middle-clicked the Docs link to open in a new tab at (55, 245) on internal:role=link[name="Docs"s]
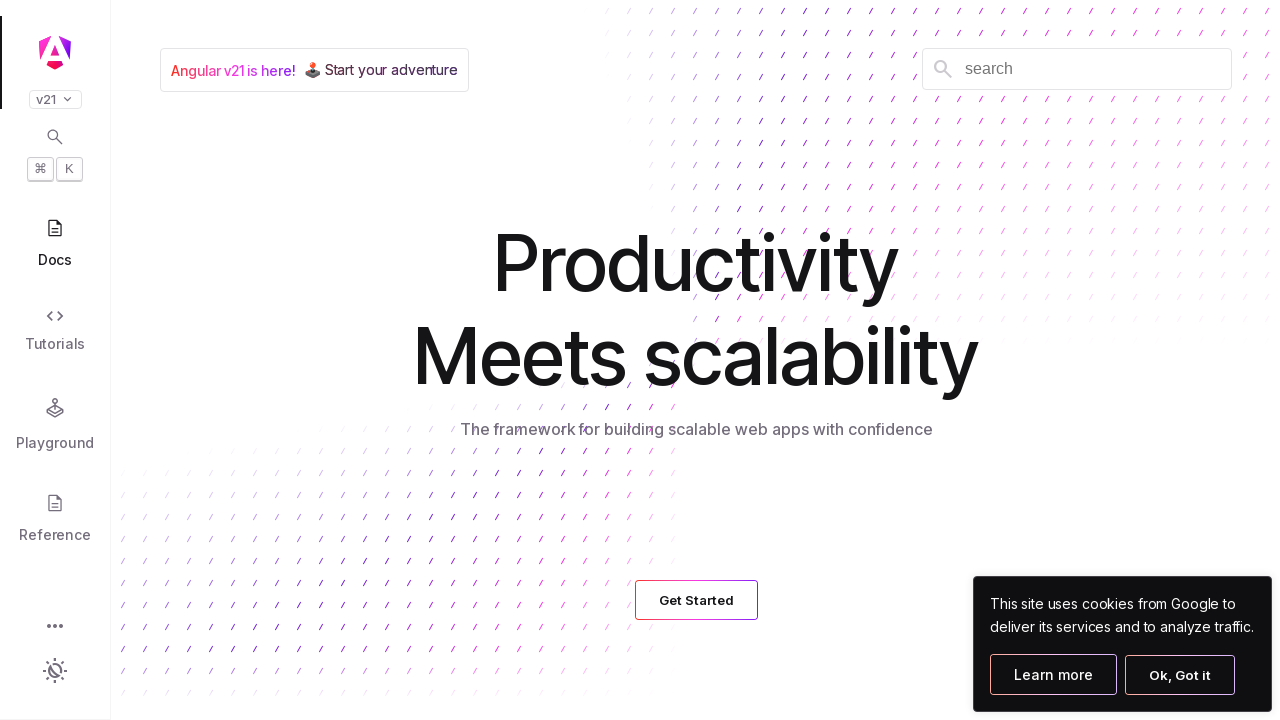

New page opened successfully in a new tab
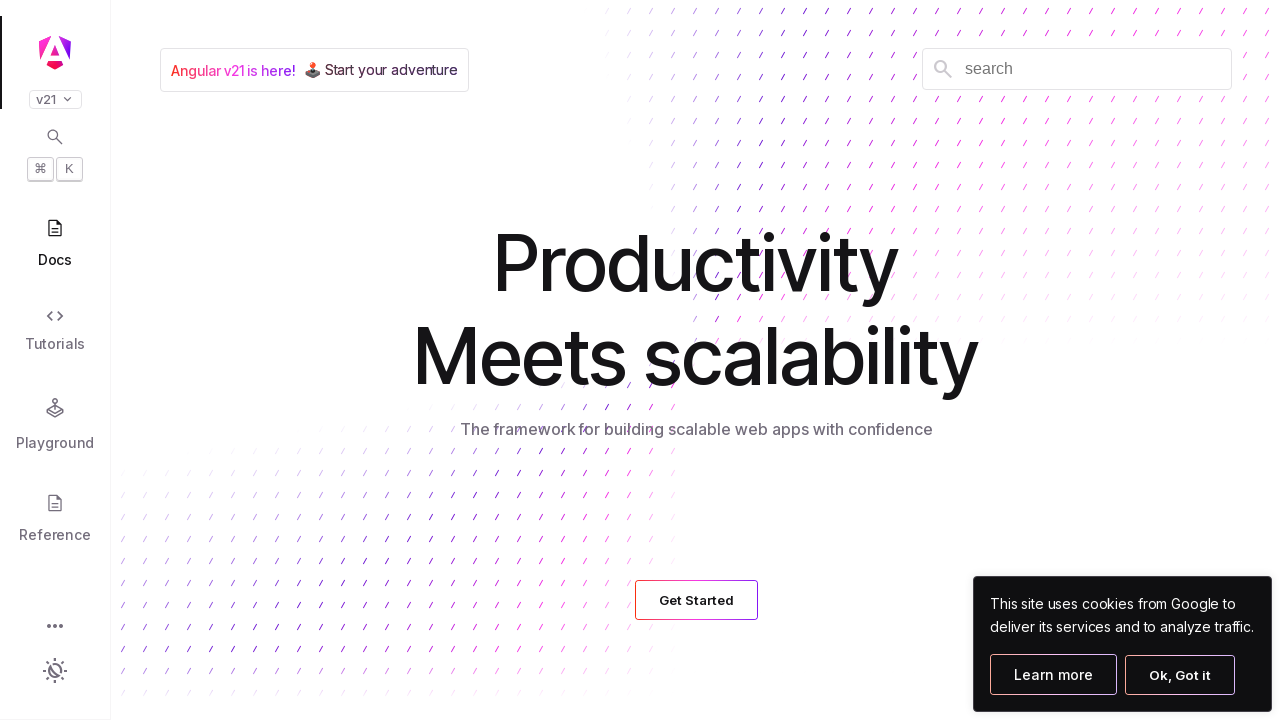

New Docs page loaded completely
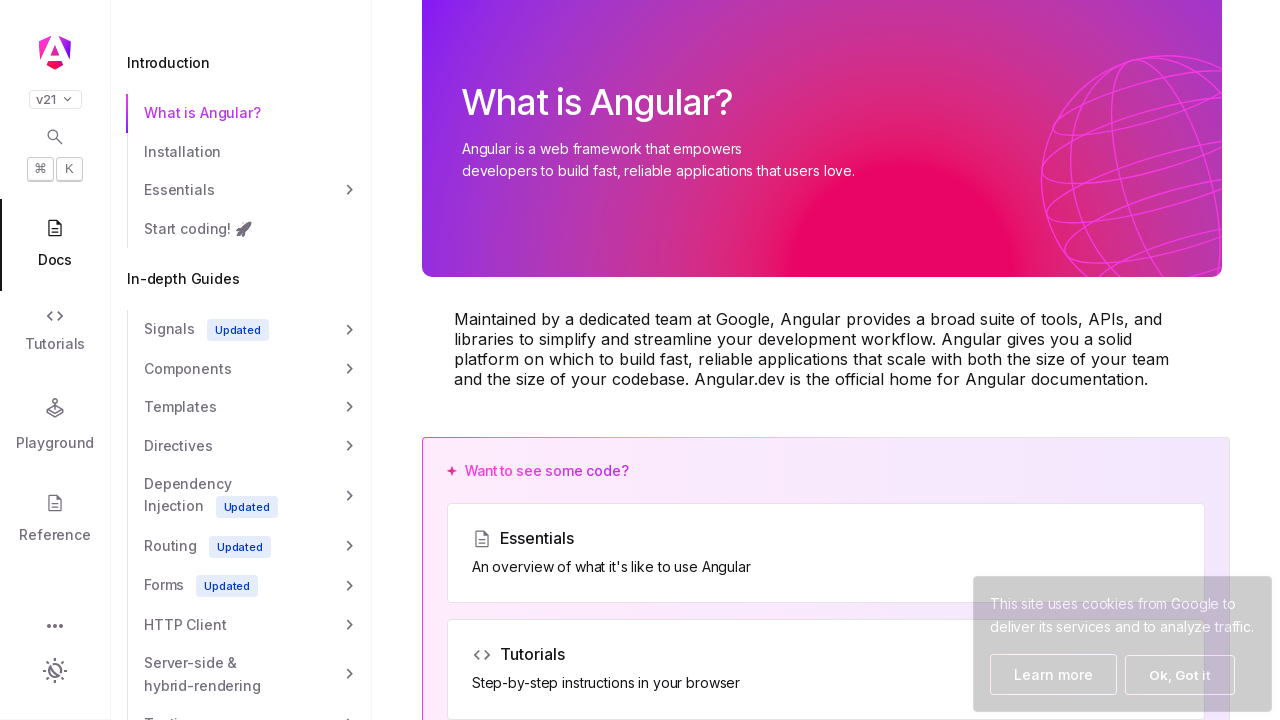

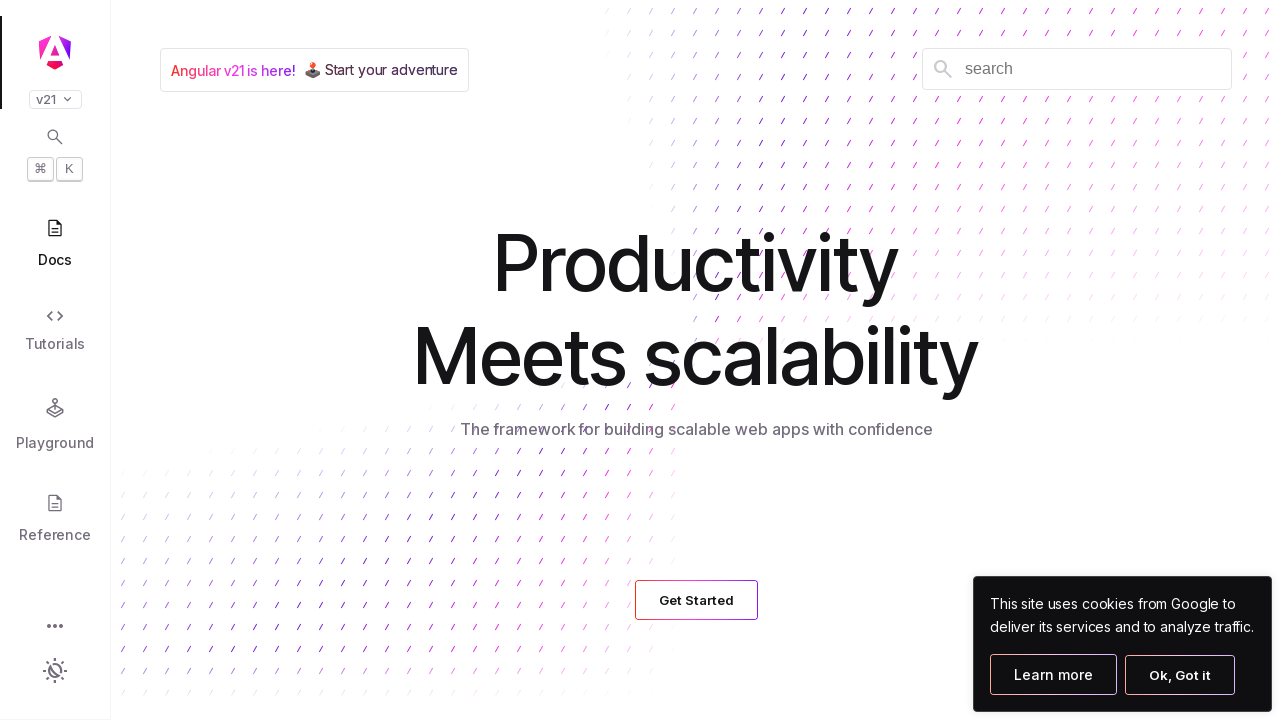